Tests adding a Samsung Galaxy S6 product to the shopping cart on demoblaze demo site, then accepts the confirmation alert that appears.

Starting URL: https://www.demoblaze.com/index.html

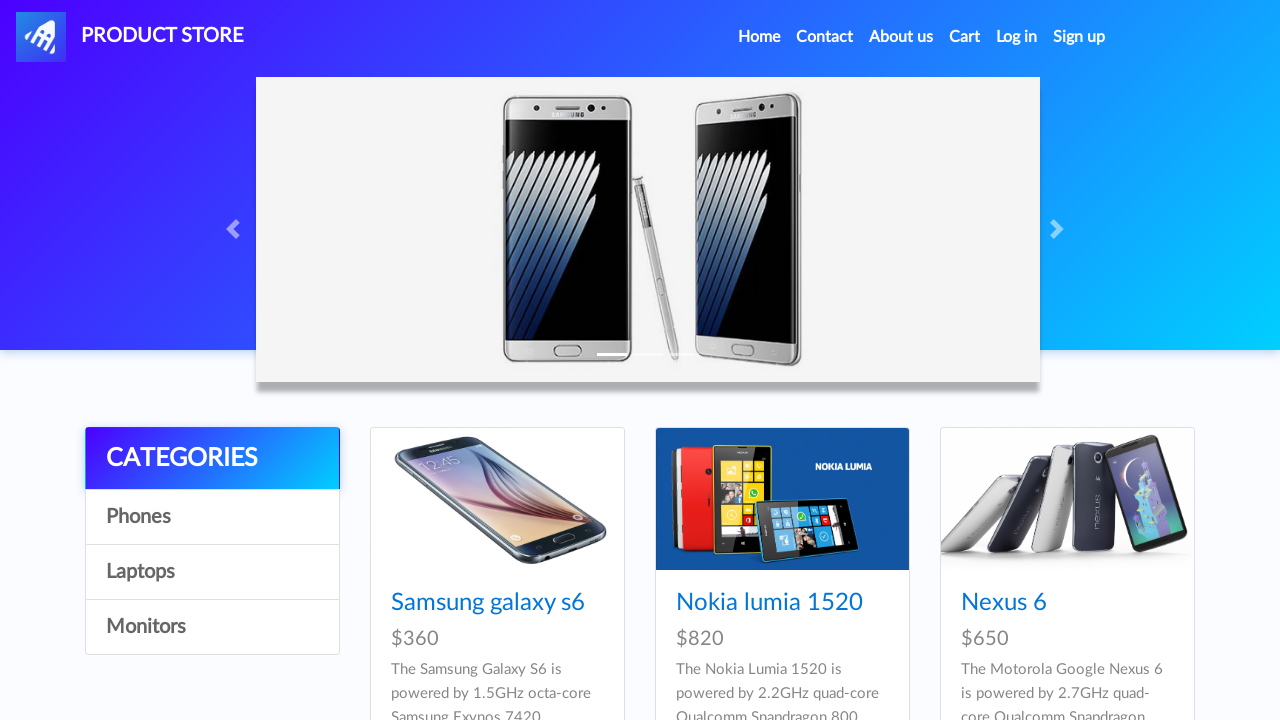

Clicked on Samsung Galaxy S6 product link at (488, 603) on text=Samsung galaxy s6
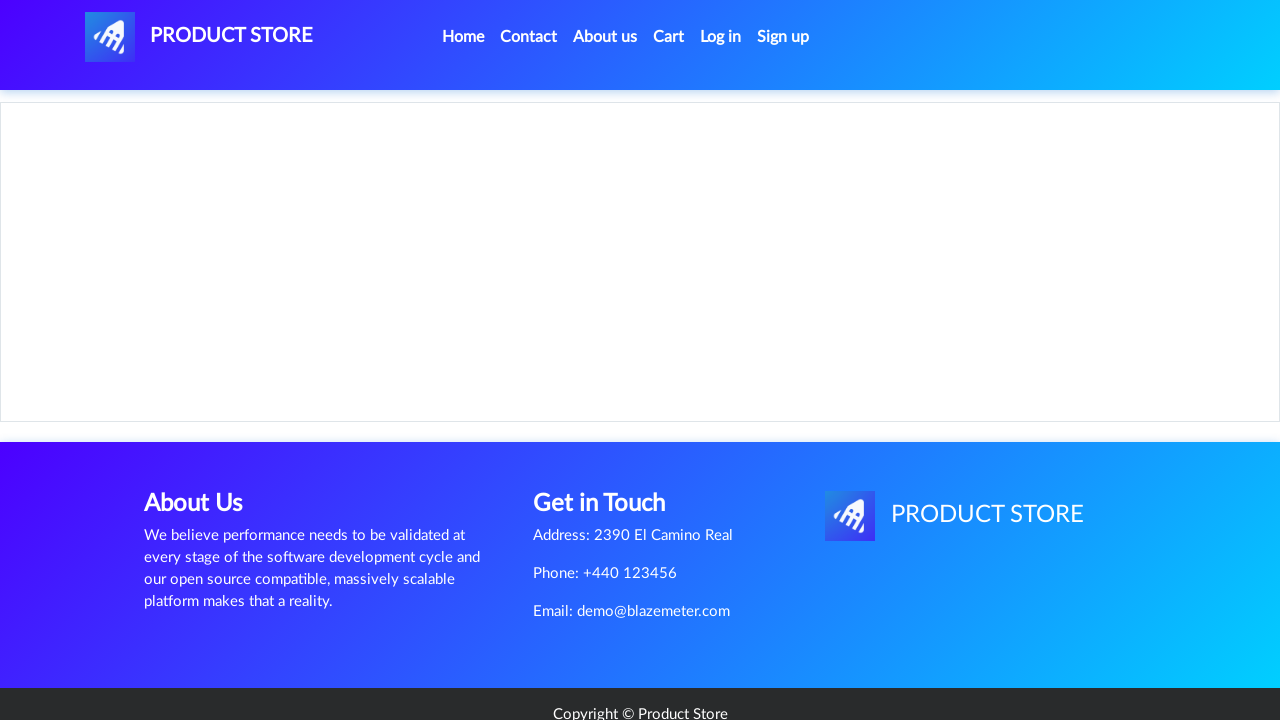

Product page loaded and Add to cart button is visible
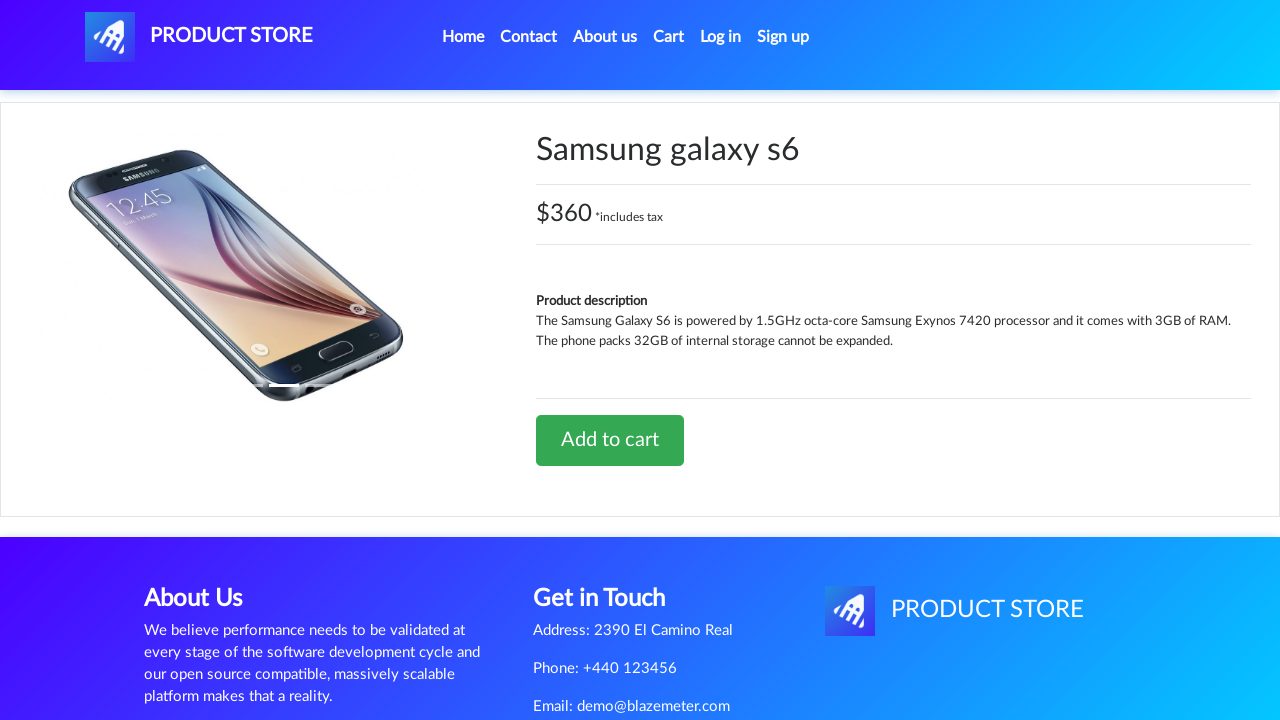

Clicked Add to cart button at (610, 440) on text=Add to cart
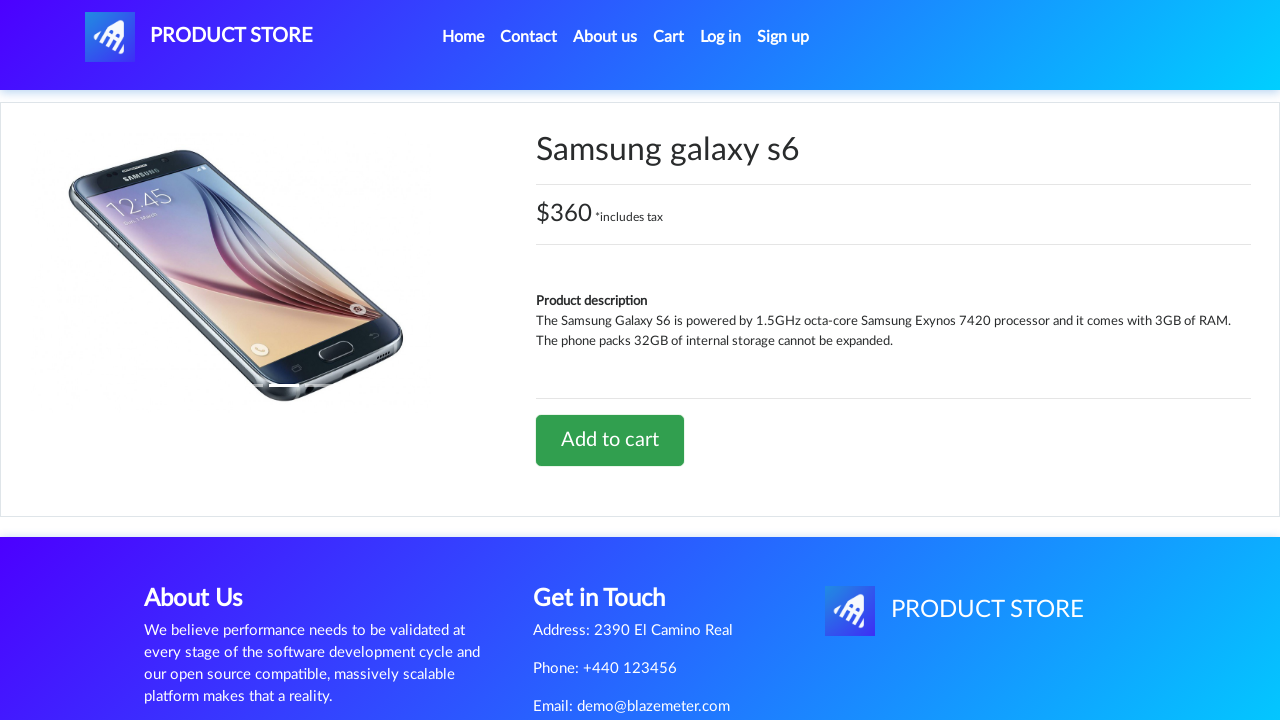

Set up dialog handler to accept confirmation alert
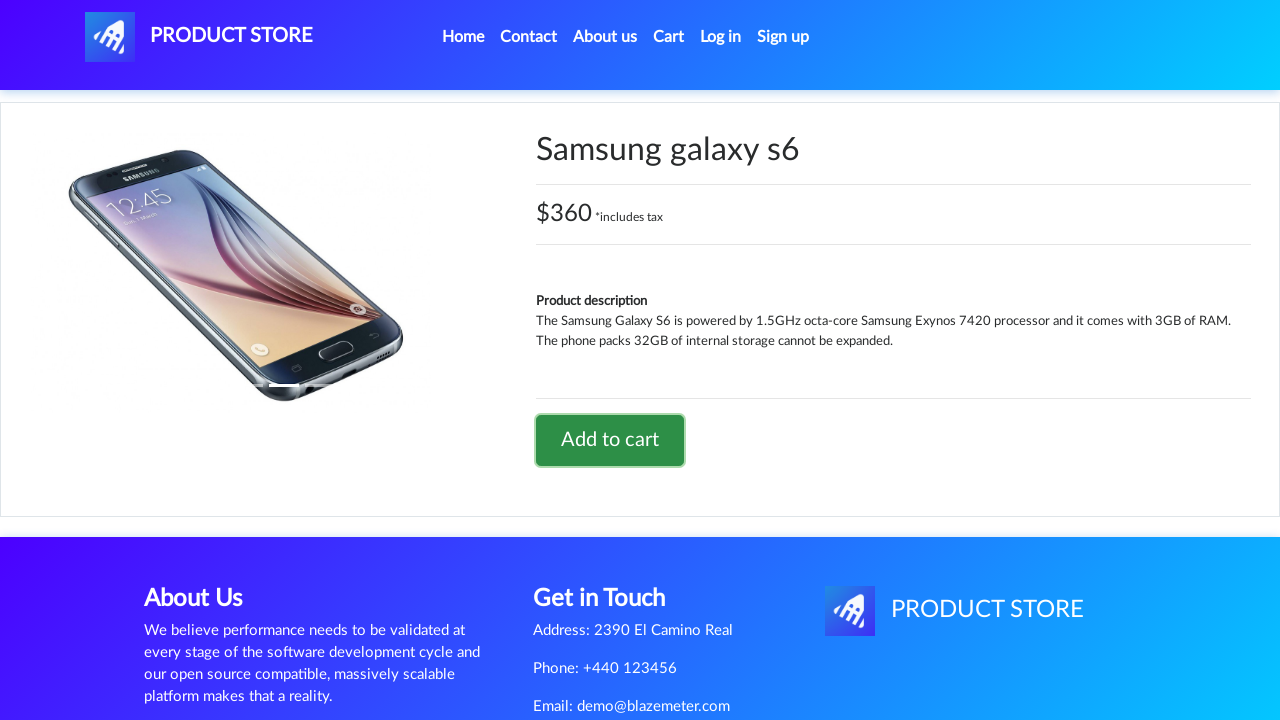

Waited for alert confirmation to be processed
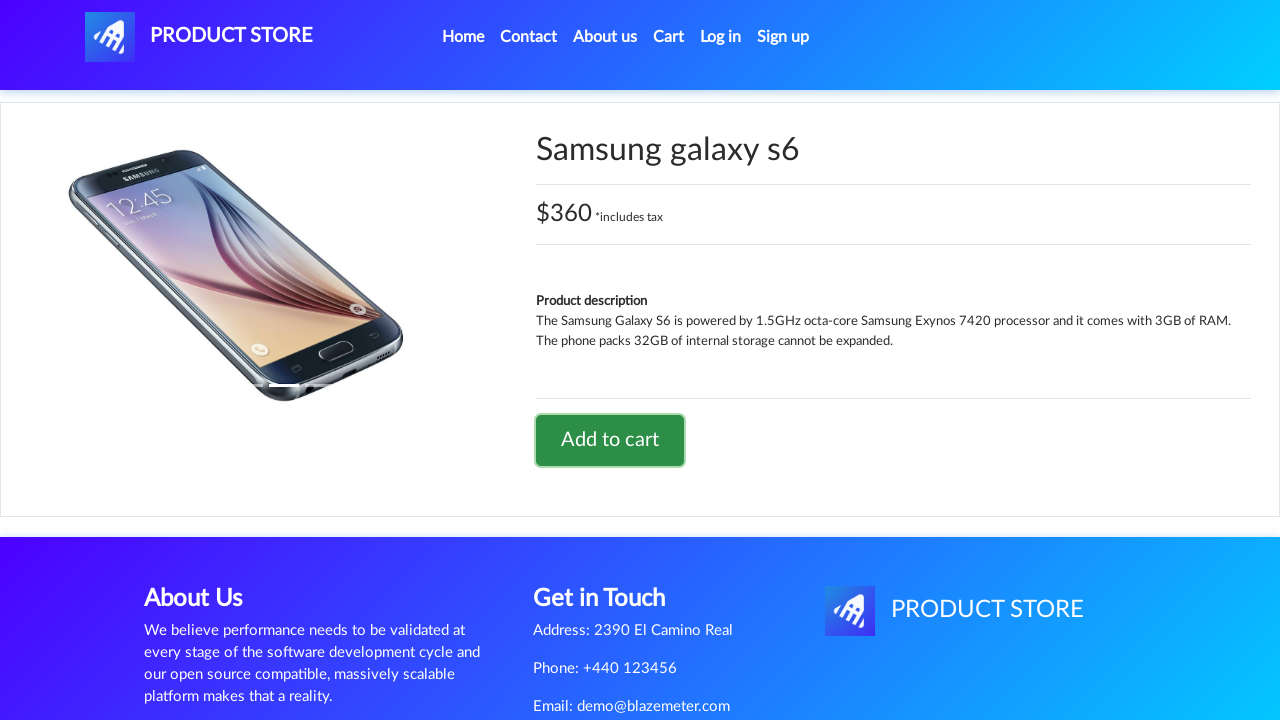

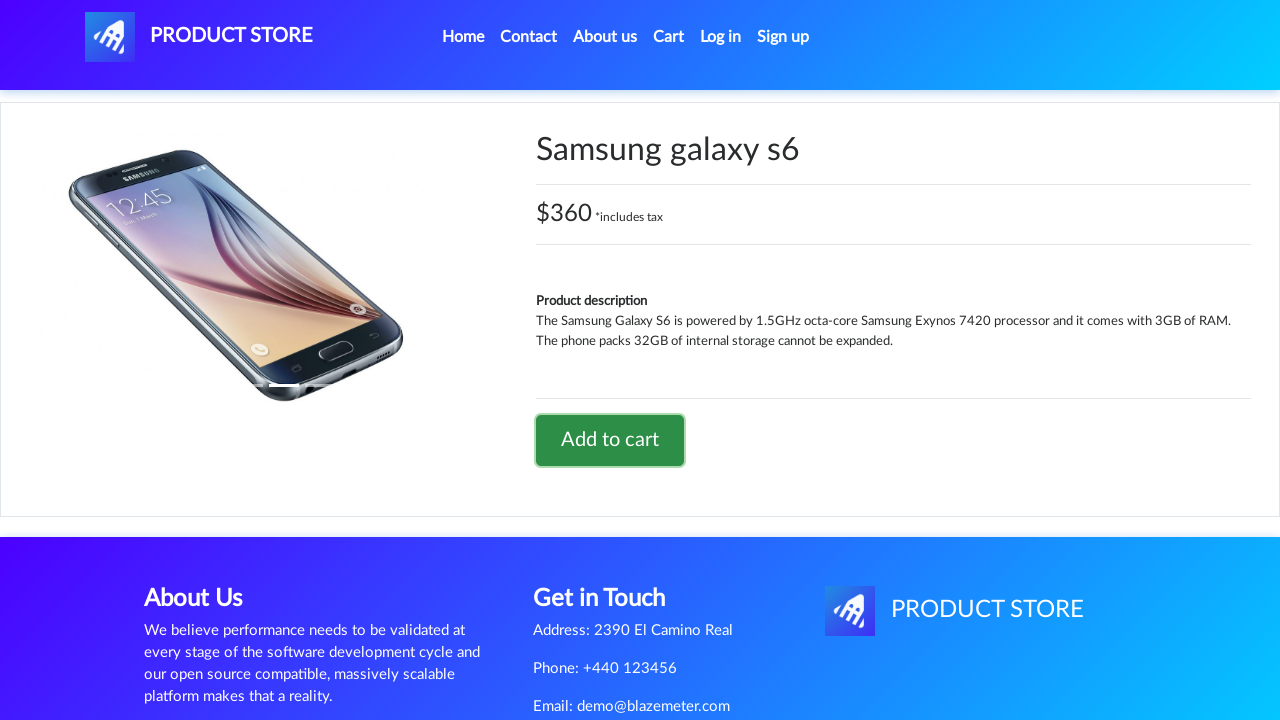